Tests datalist functionality by clicking on an input field with datalist and selecting an option from the autocomplete suggestions

Starting URL: https://bonigarcia.dev/selenium-webdriver-java/web-form.html

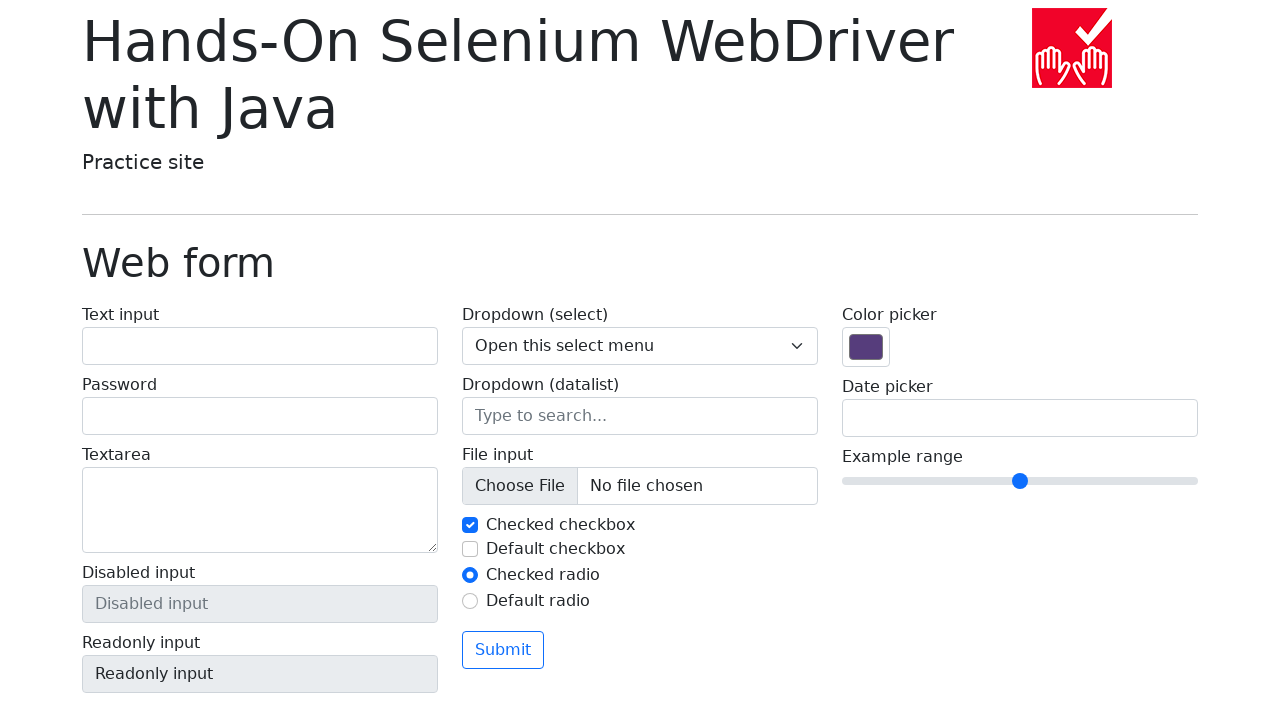

Clicked on the datalist input field at (640, 416) on input[name='my-datalist']
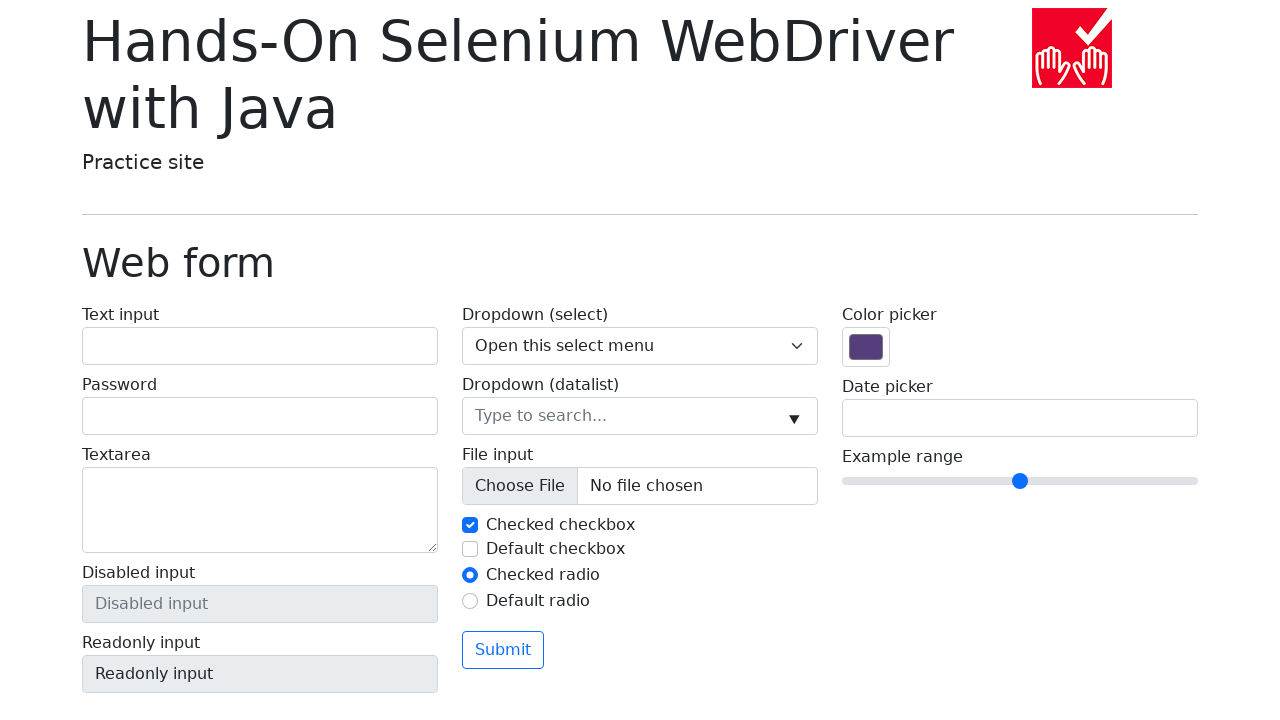

Retrieved value from second datalist option
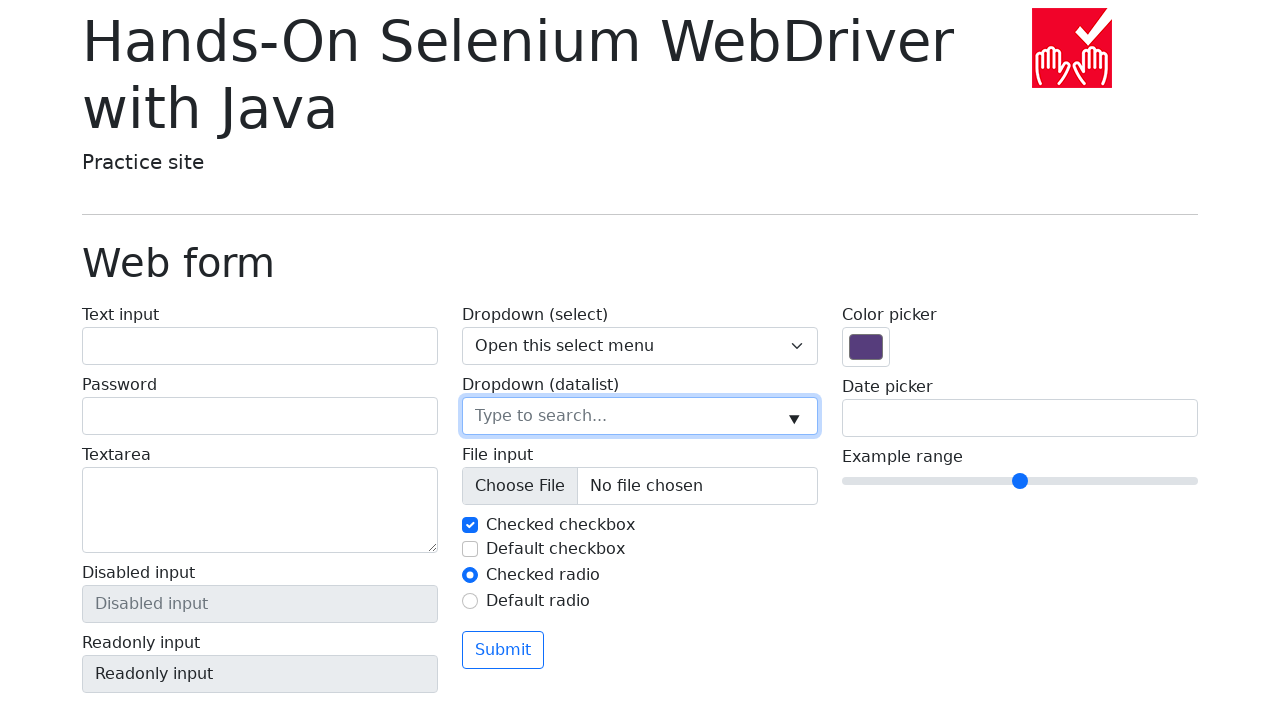

Filled datalist input with selected option value: New York on input[name='my-datalist']
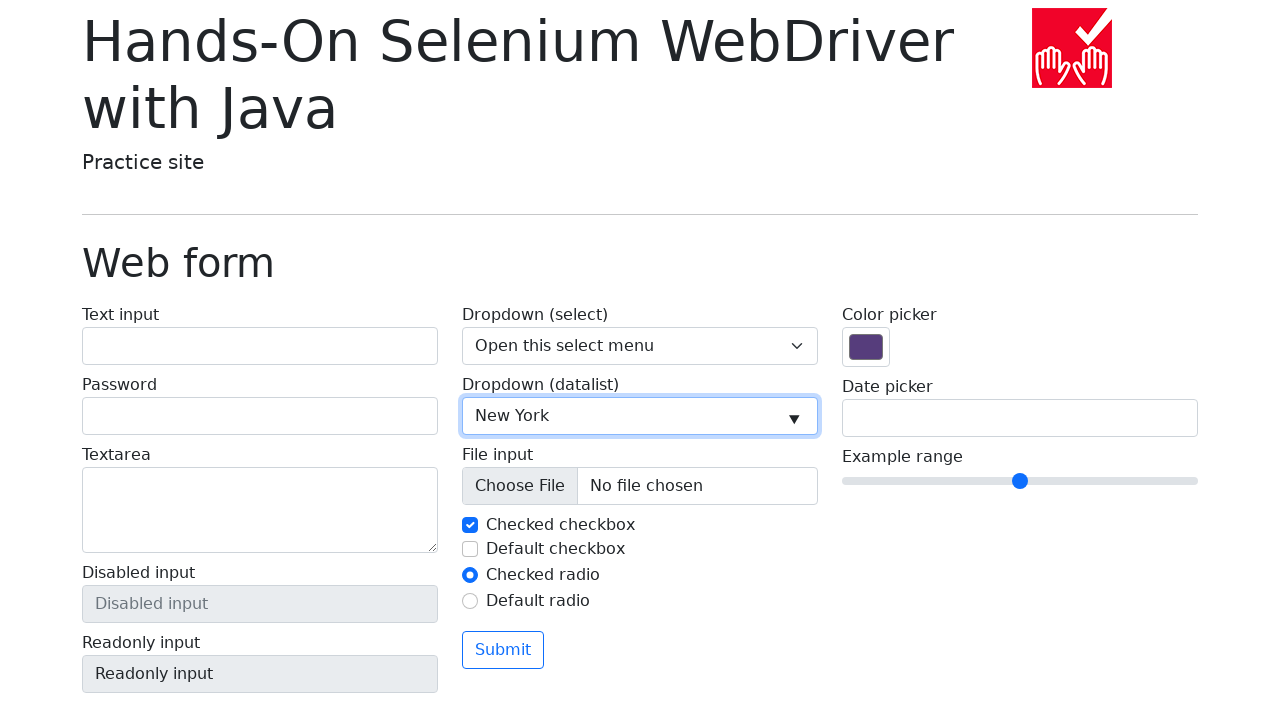

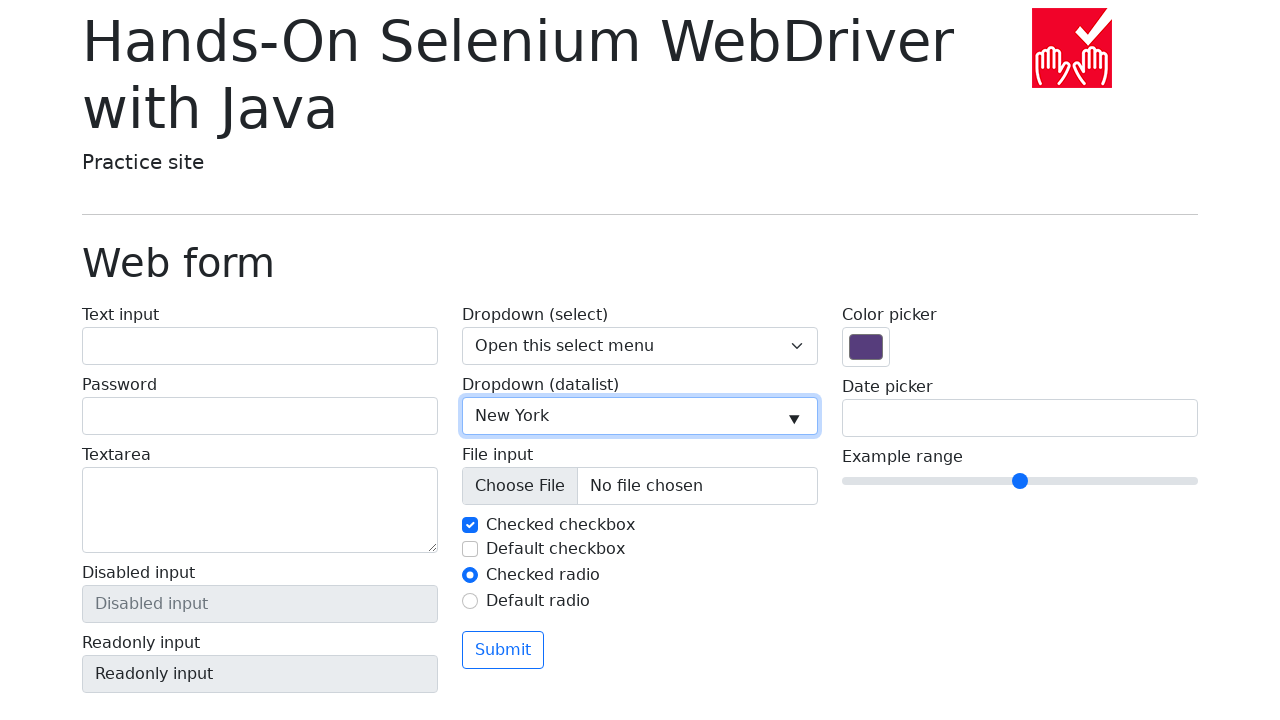